Tests selectable list functionality by clicking on multiple list items to select them

Starting URL: https://demoqa.com/selectable

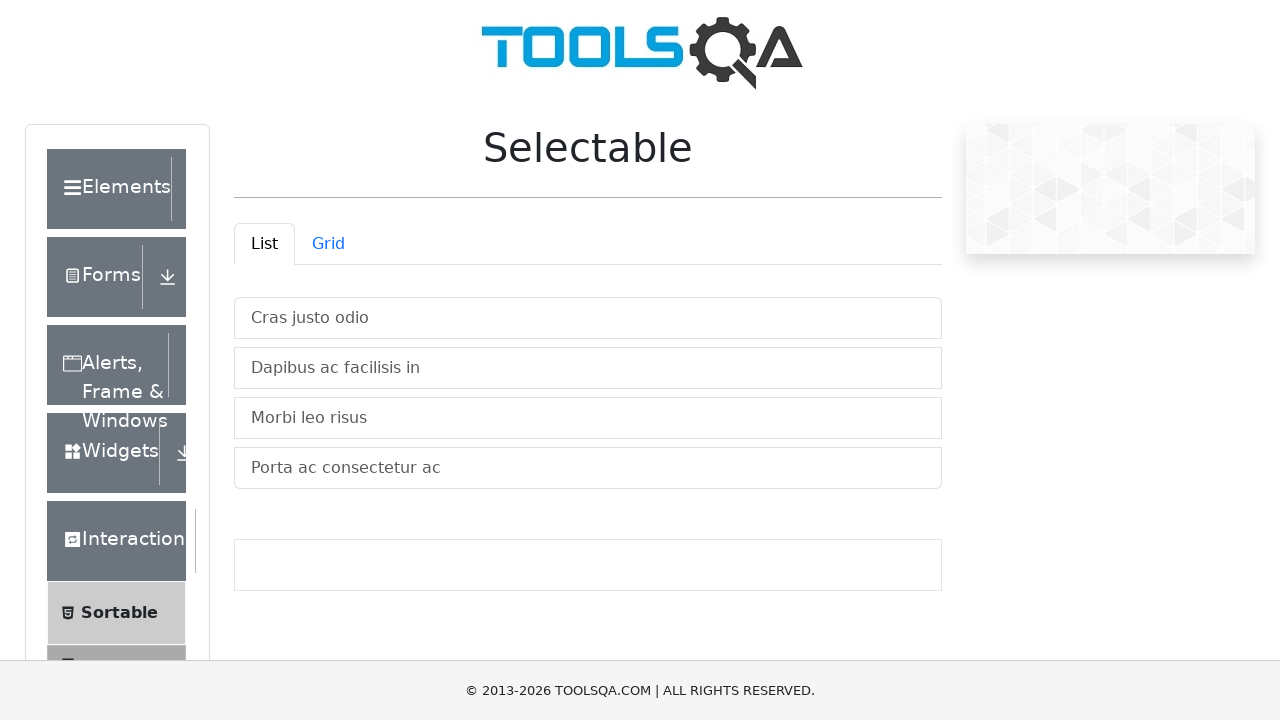

Clicked on first selectable item 'Cras justo odio' at (588, 318) on li:has-text('Cras justo odio')
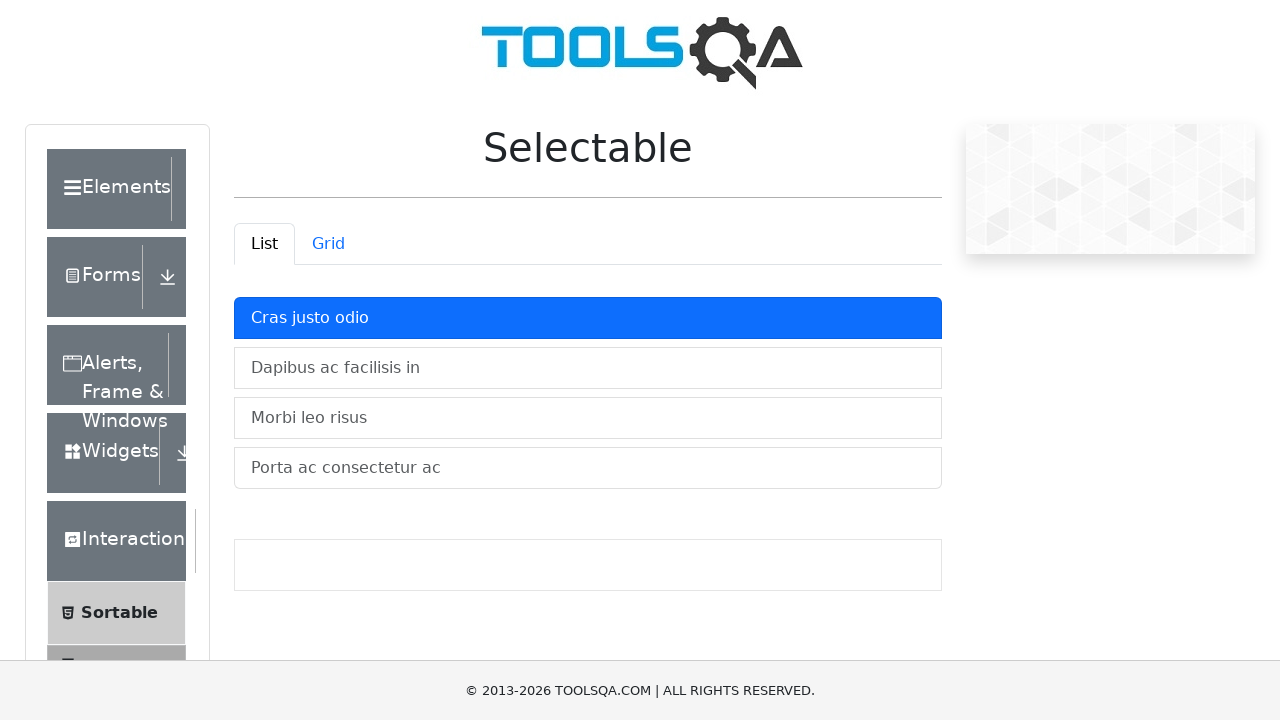

Clicked on second selectable item 'Porta ac consectetur ac' at (588, 468) on li:has-text('Porta ac consectetur ac')
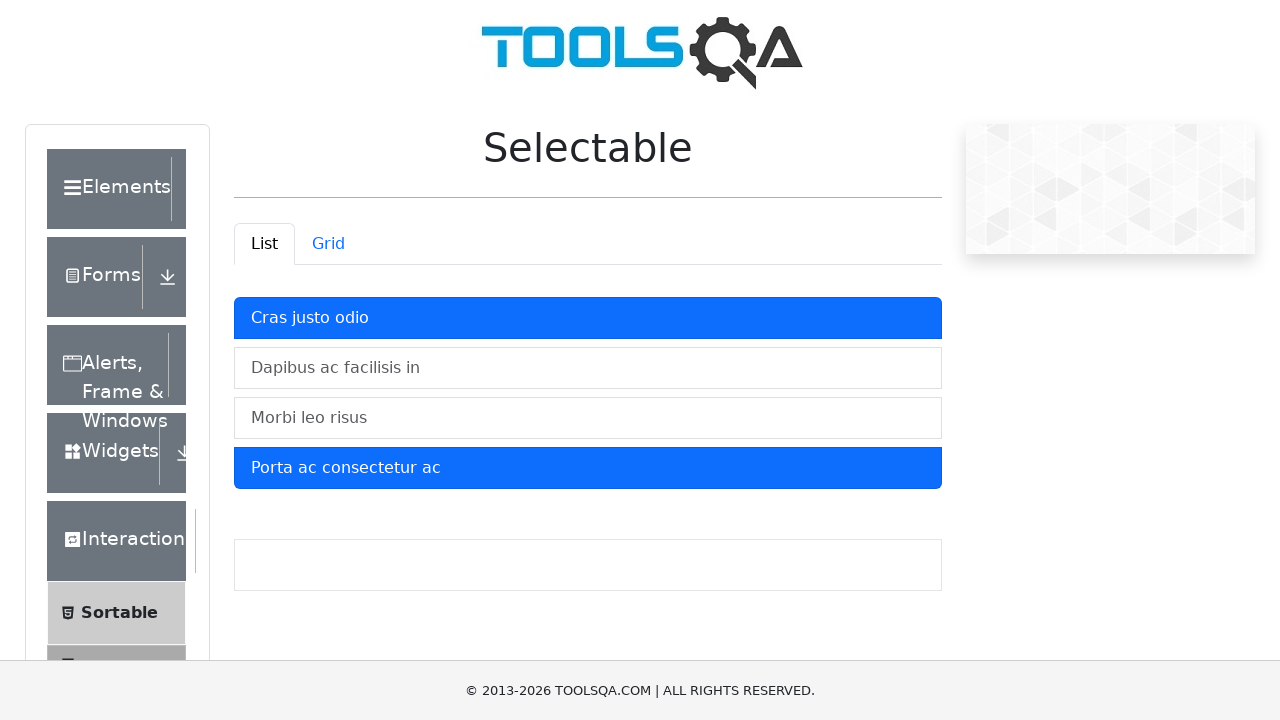

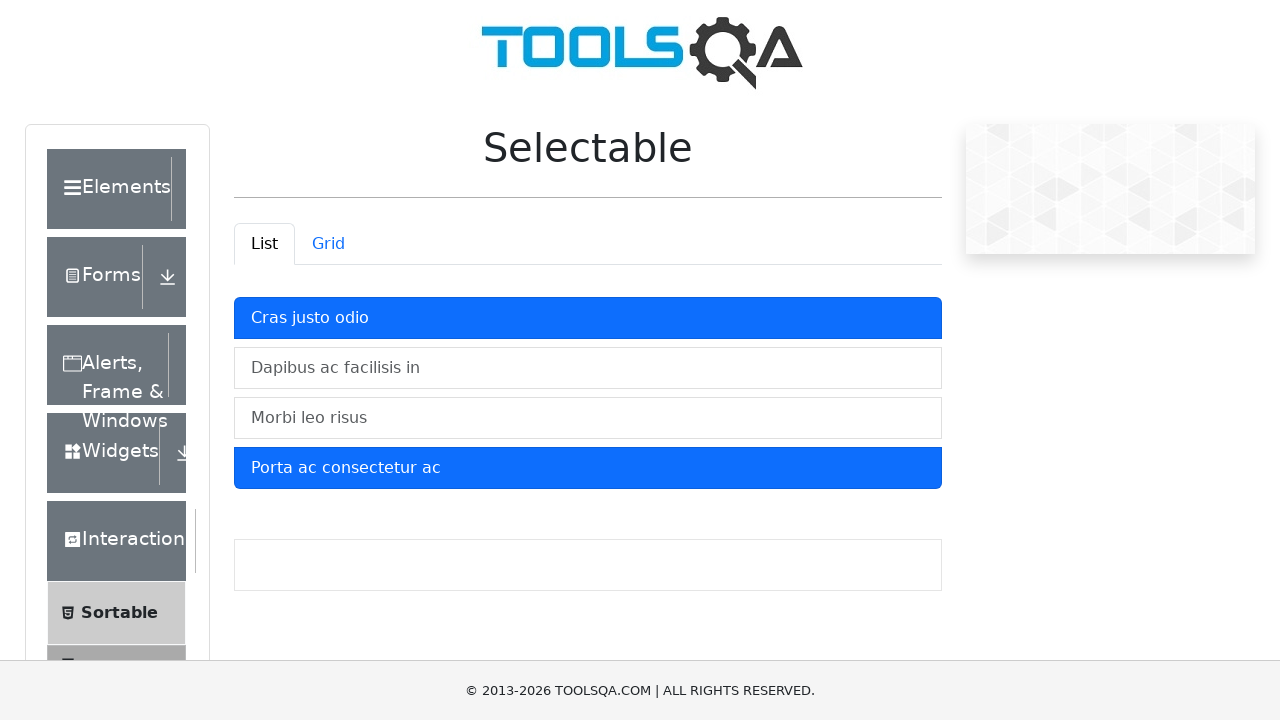